Navigates to the DemoQA landing page and clicks on the Alerts, Frame & Windows card to verify navigation to that page.

Starting URL: https://demoqa.com/

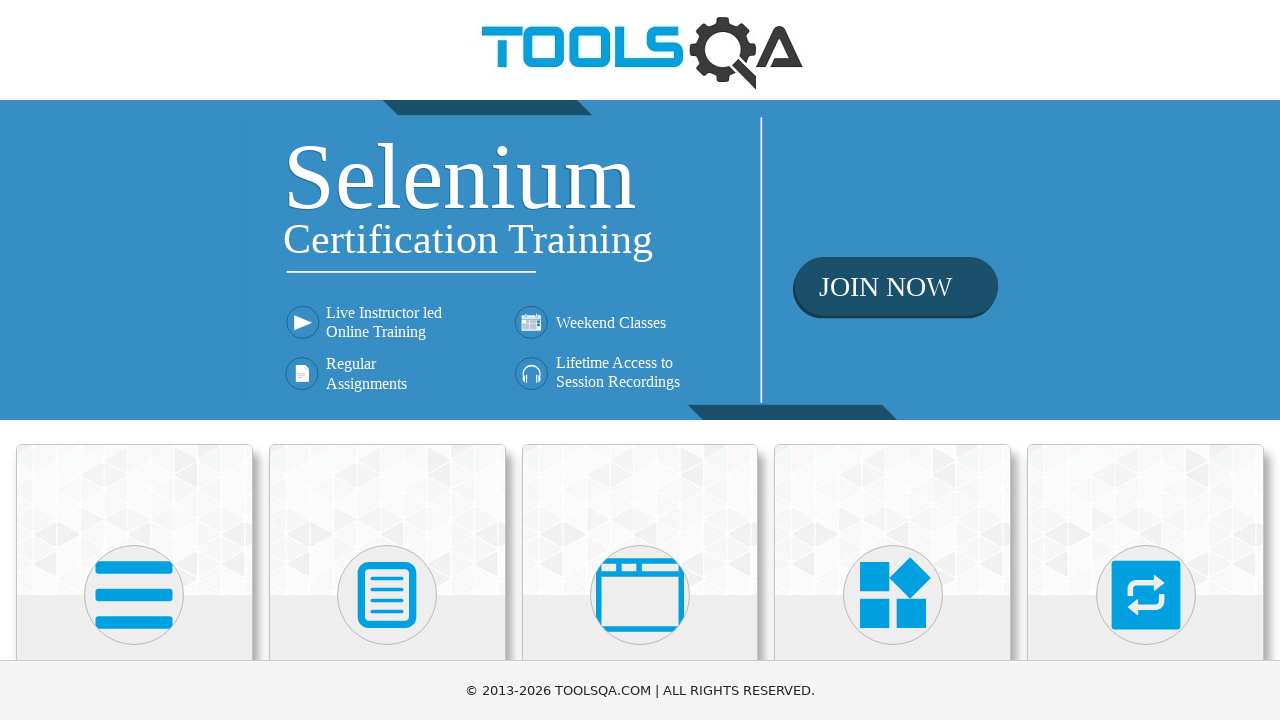

Navigated to DemoQA landing page
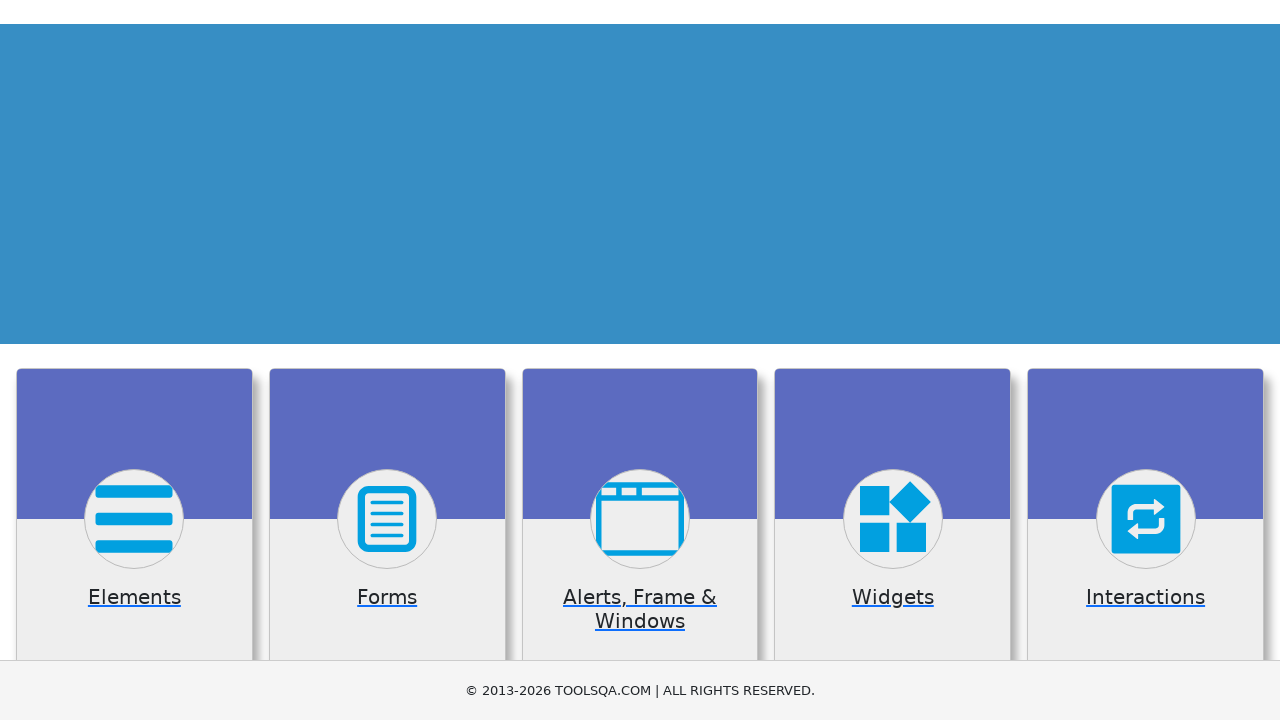

Clicked on Alerts, Frame & Windows card at (640, 520) on div.card:has-text('Alerts, Frame & Windows')
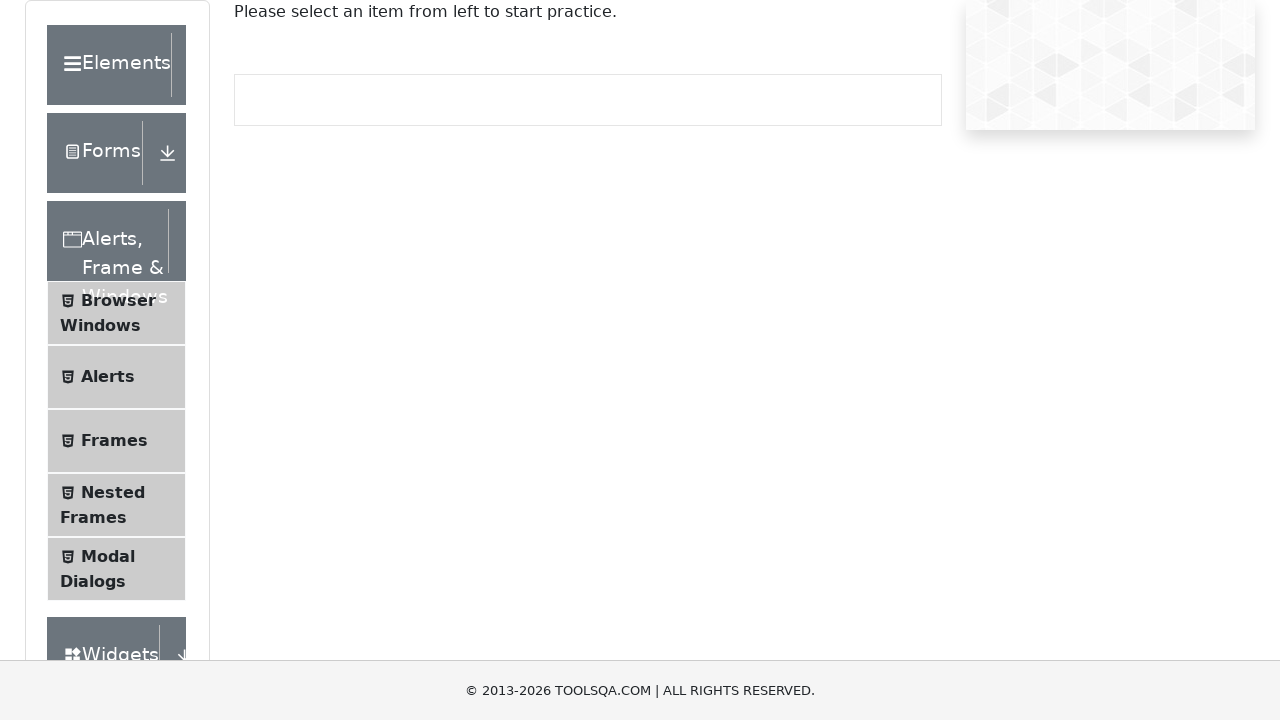

Successfully navigated to Alerts, Frame & Windows page
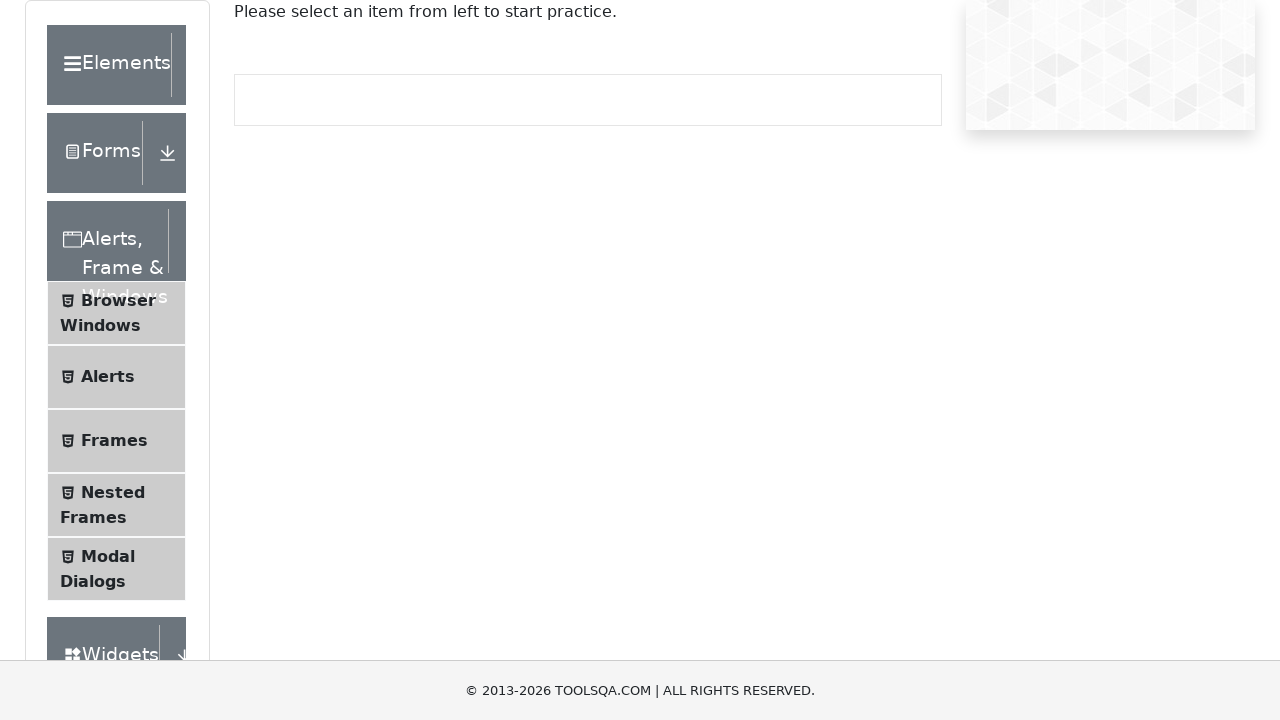

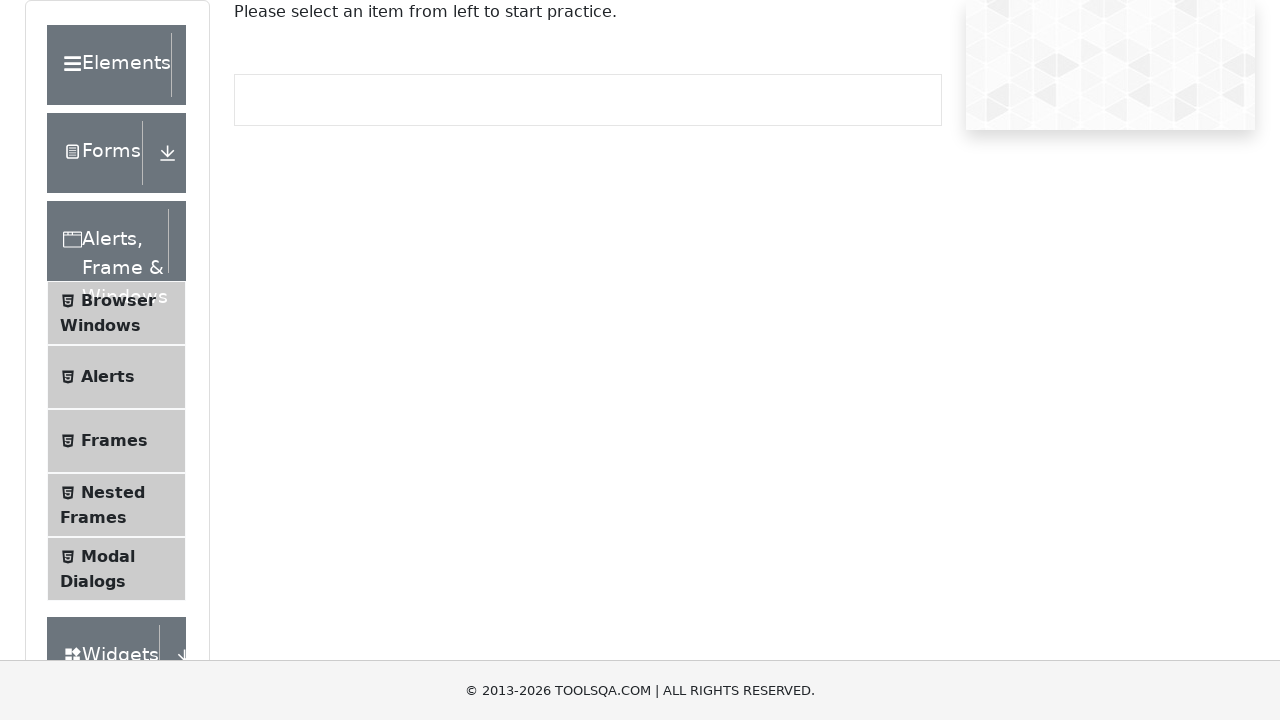